Tests table sorting by clicking the Due column header and verifying the values are sorted in ascending order

Starting URL: https://the-internet.herokuapp.com/tables

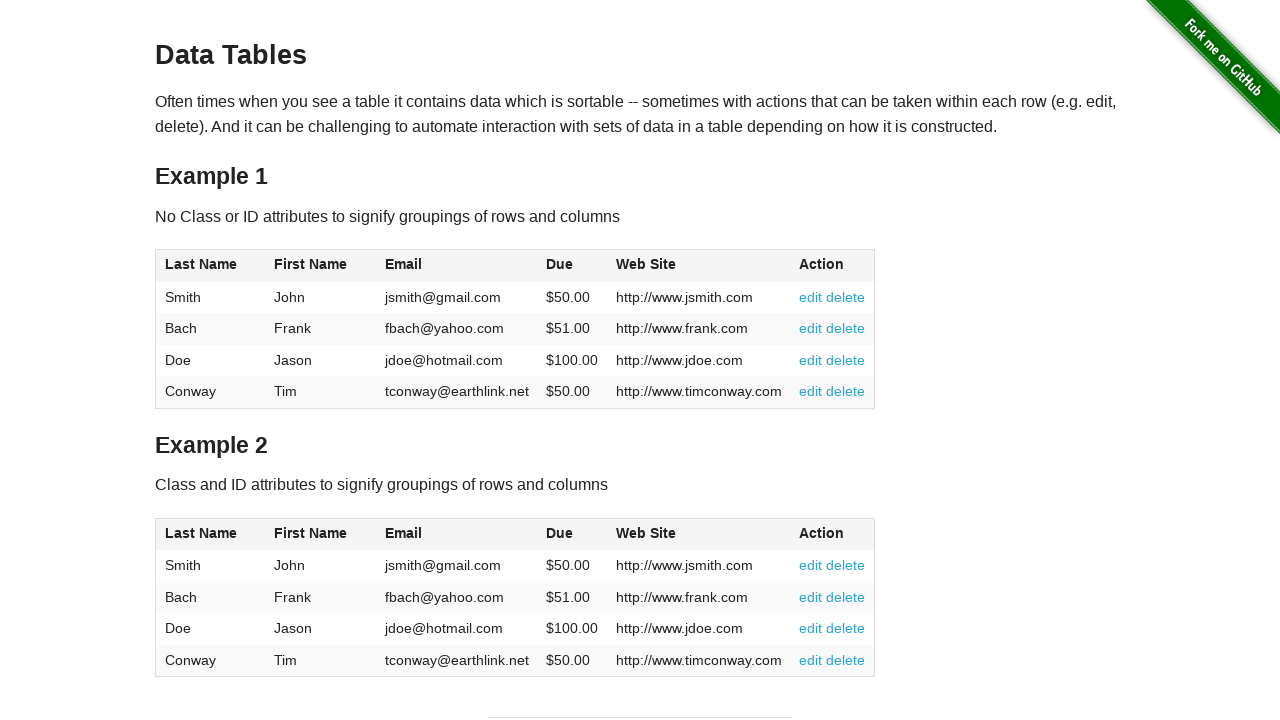

Clicked Due column header to sort table at (572, 266) on #table1 thead tr th:nth-of-type(4)
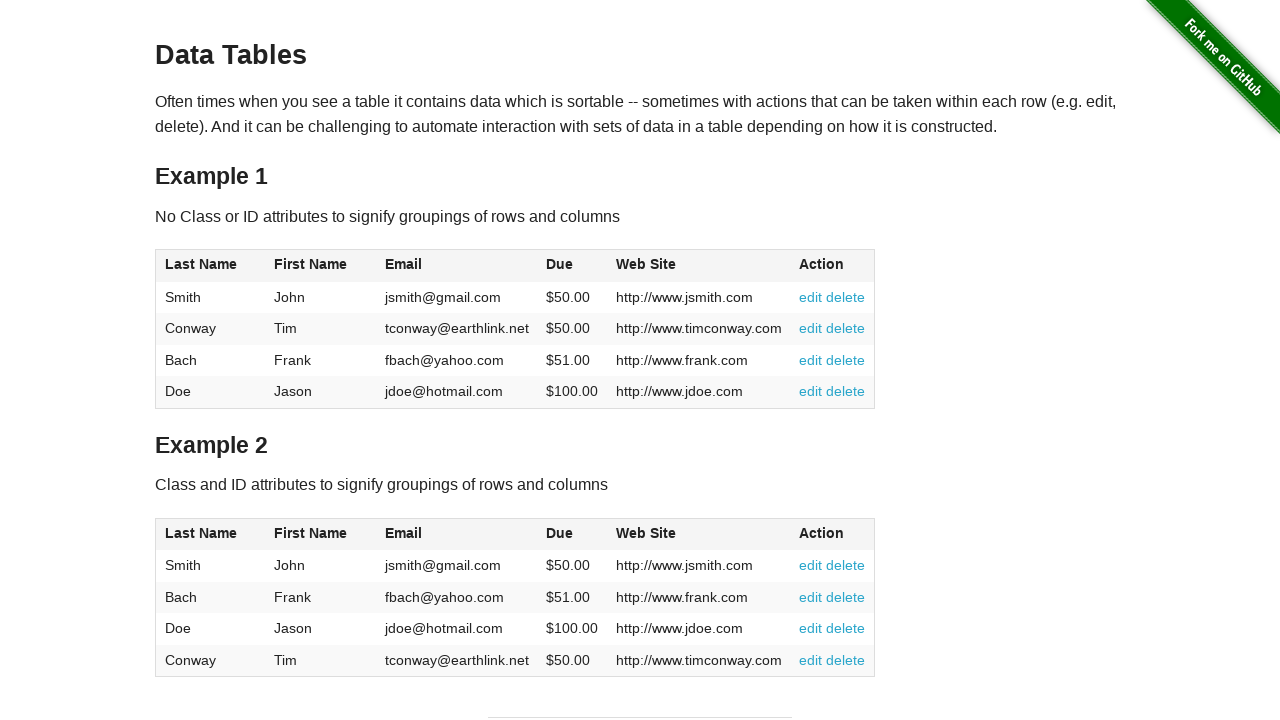

Table sorted and dues column is visible
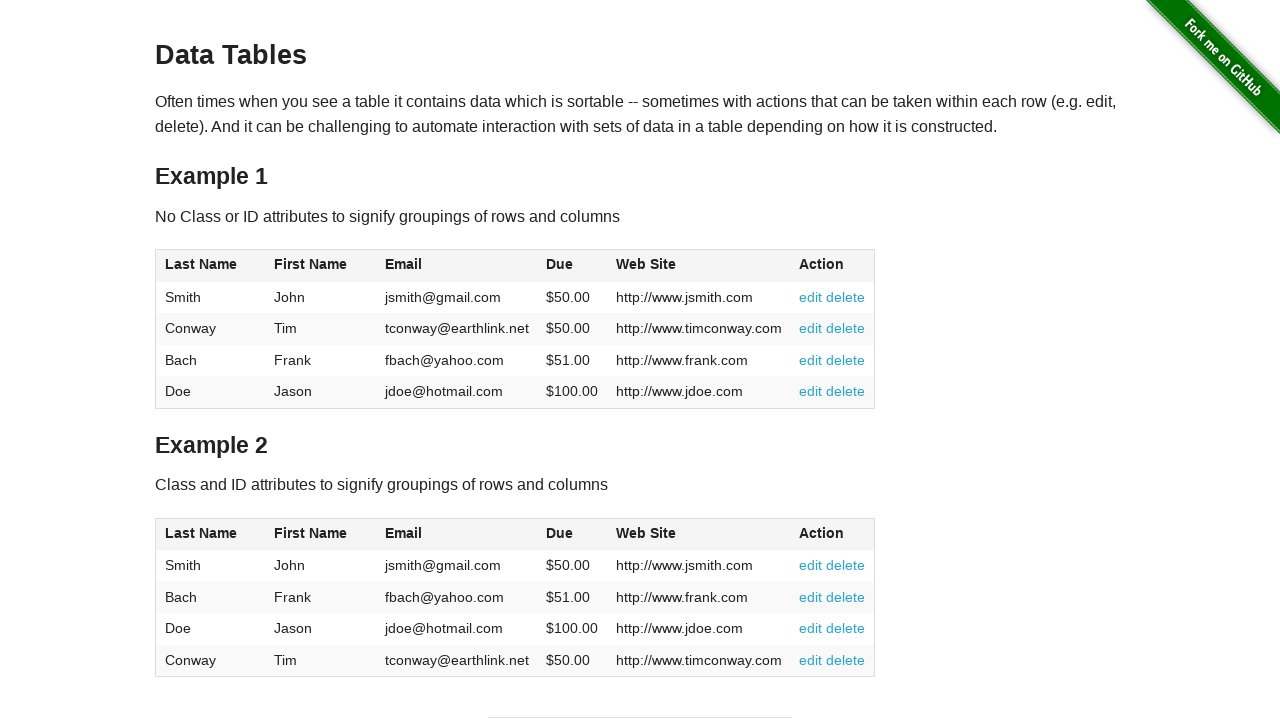

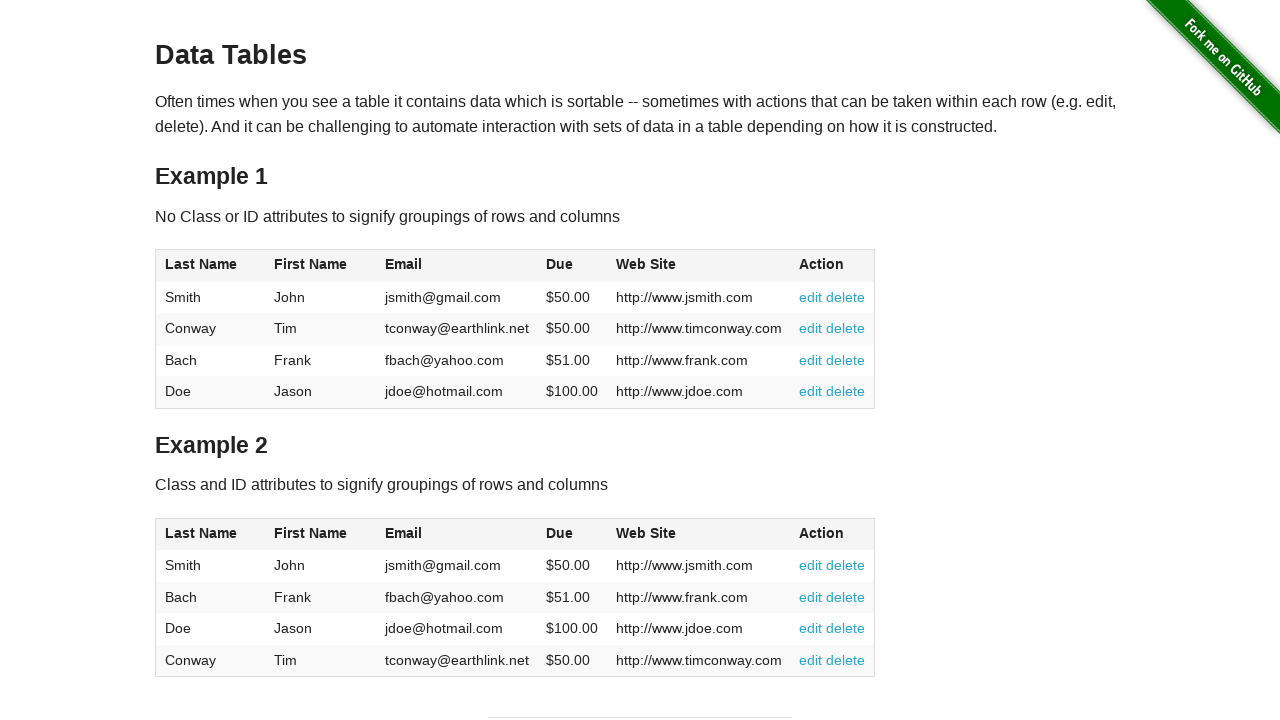